Tests hovering over the first user profile image to reveal hidden content and then clicking the profile link to navigate to the user page

Starting URL: https://the-internet.herokuapp.com/hovers

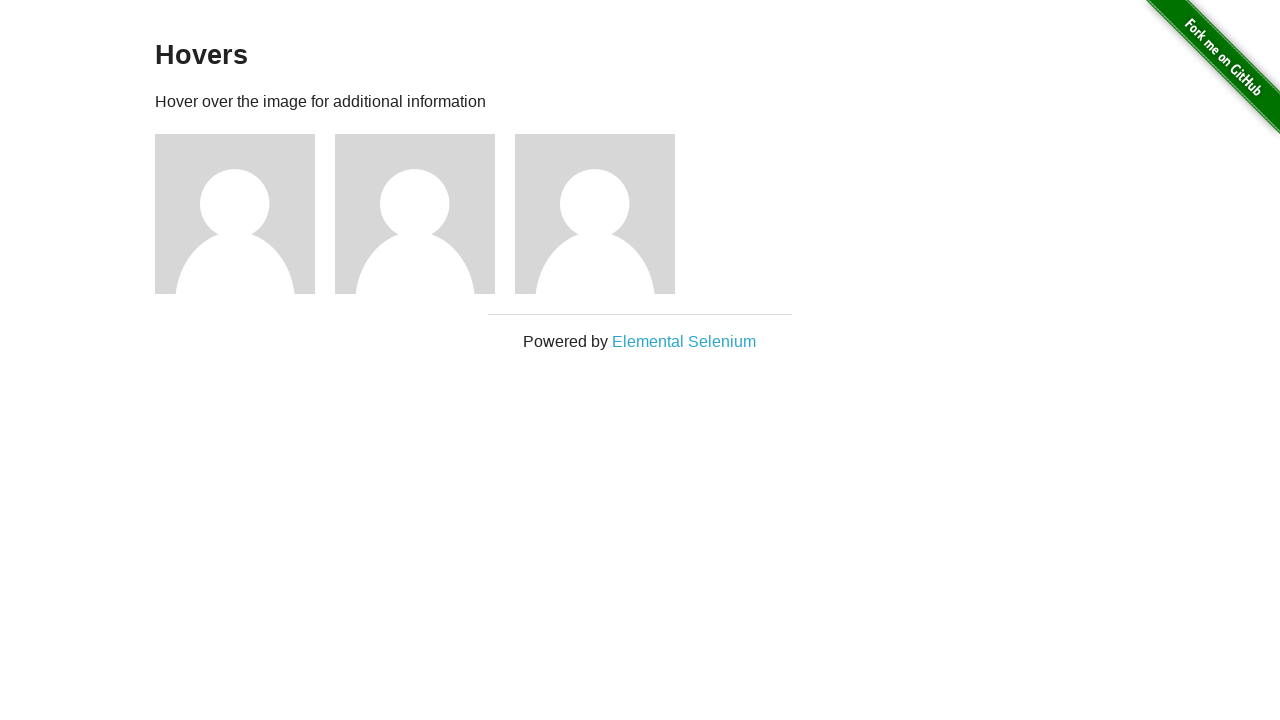

Hovered over first user profile image at (245, 214) on xpath=//div[@class='figure'][1]
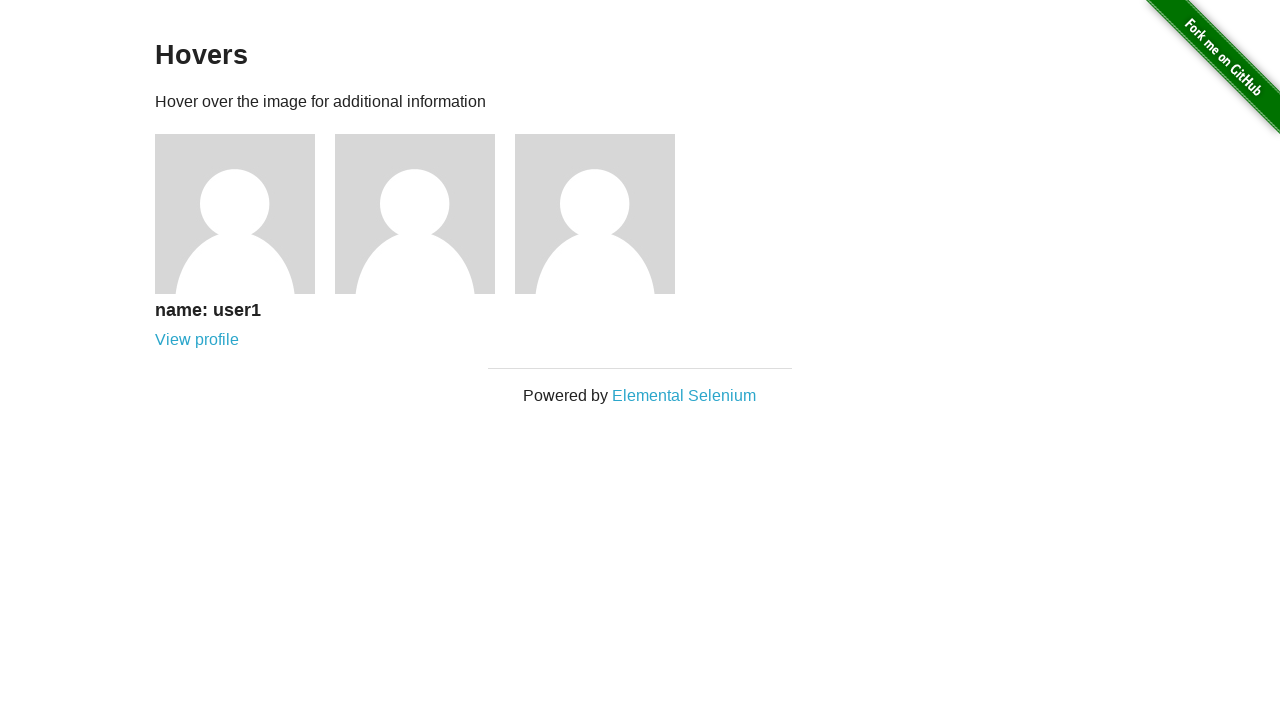

Hidden user name label became visible after hover
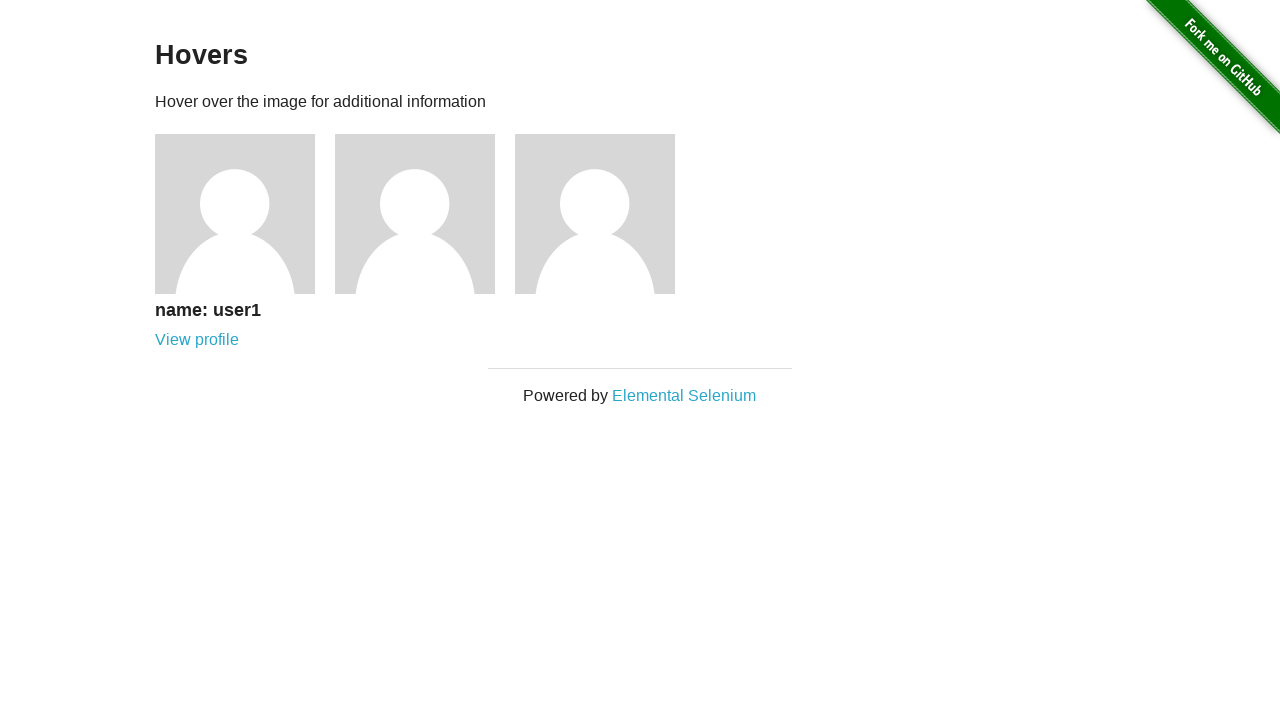

Clicked on user1 profile link at (197, 340) on //*[@href="/users/1"]
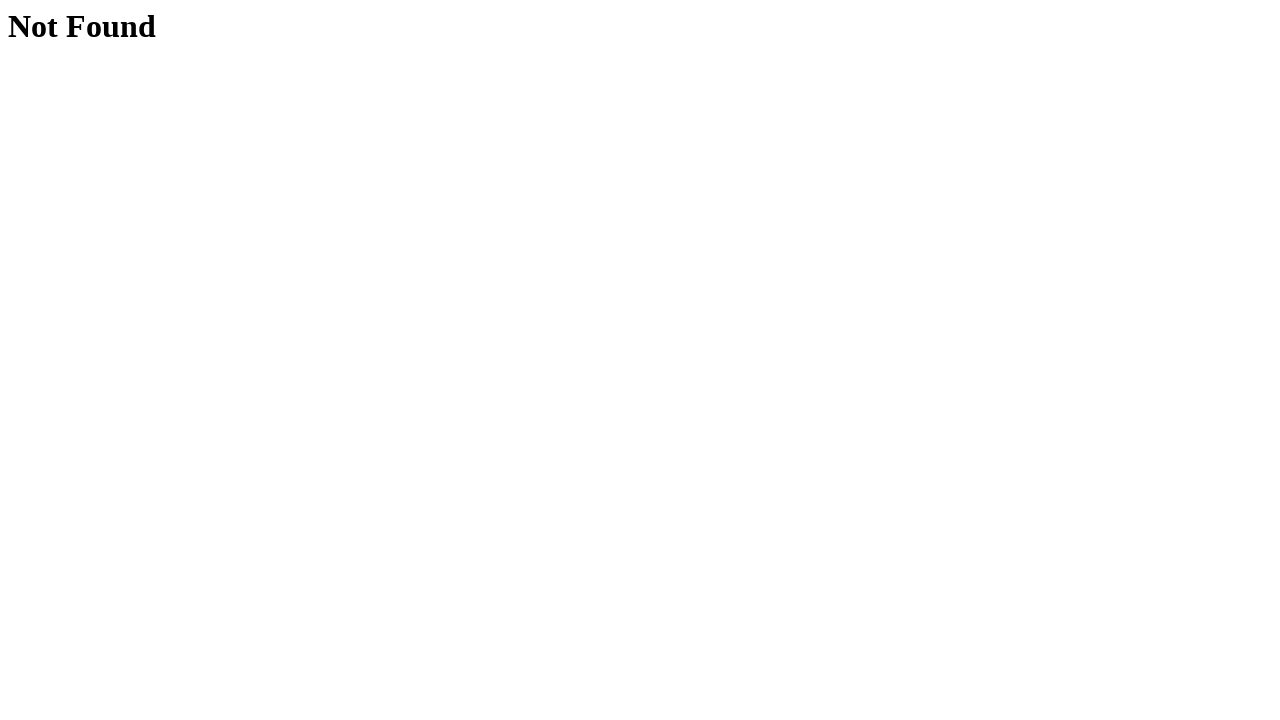

User page loaded successfully
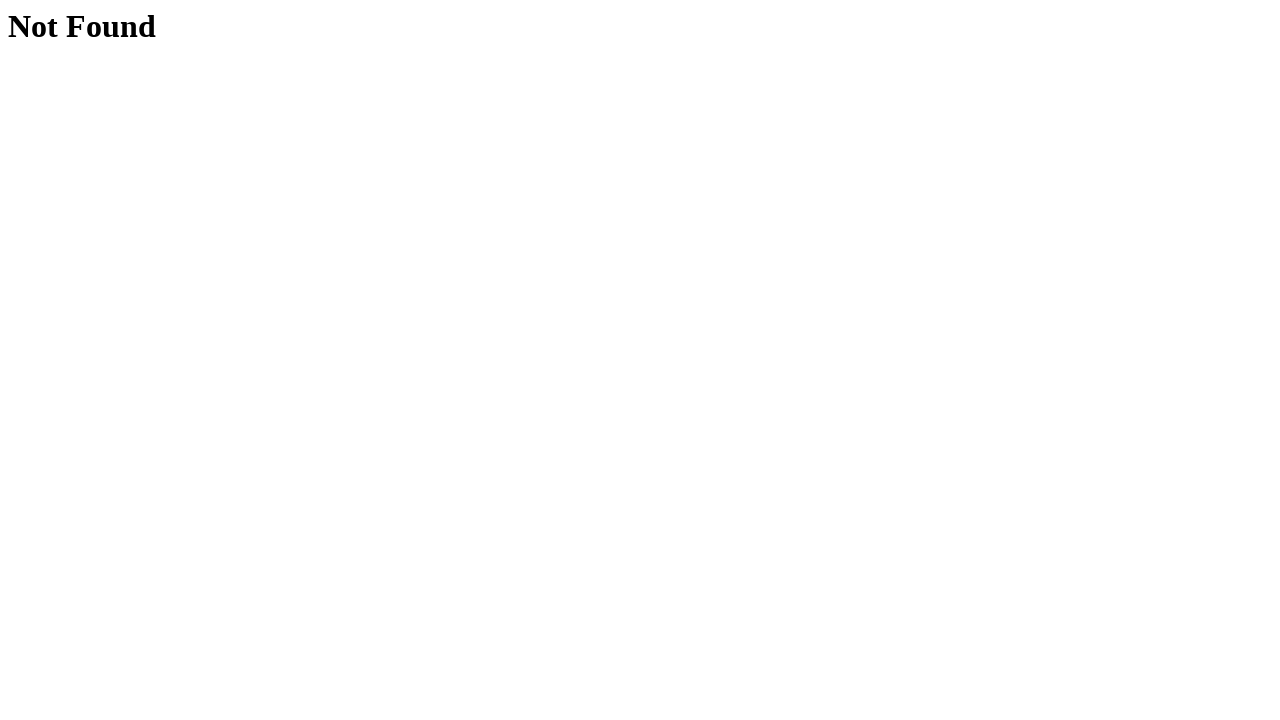

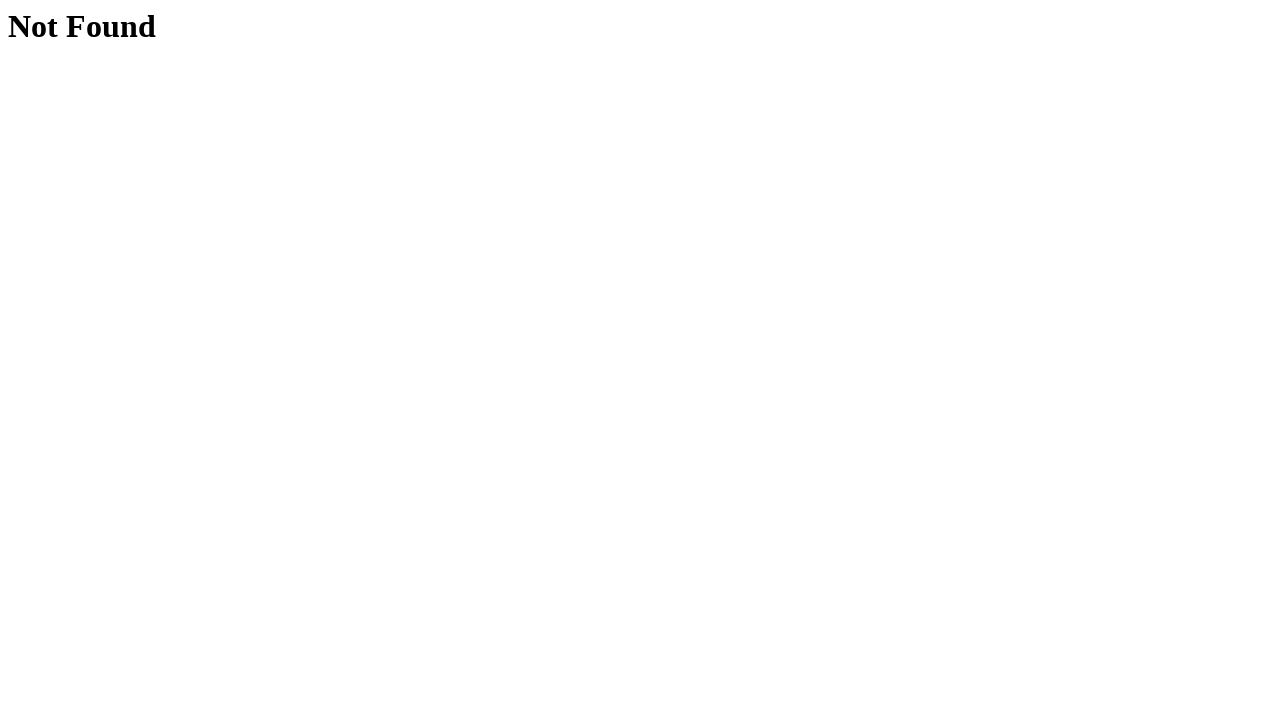